Tests double-click functionality by performing a double-click on a button and verifying the confirmation message appears

Starting URL: https://www.tutorialspoint.com/selenium/practice/buttons.php

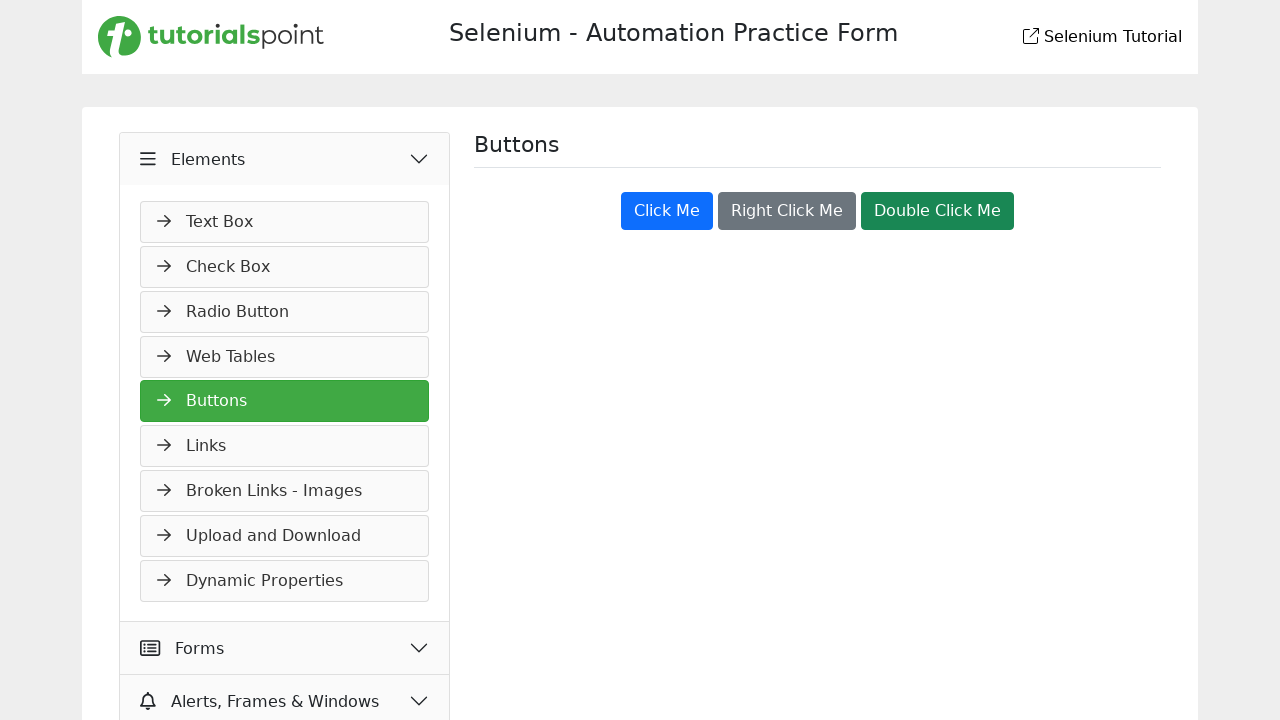

Navigated to buttons practice page
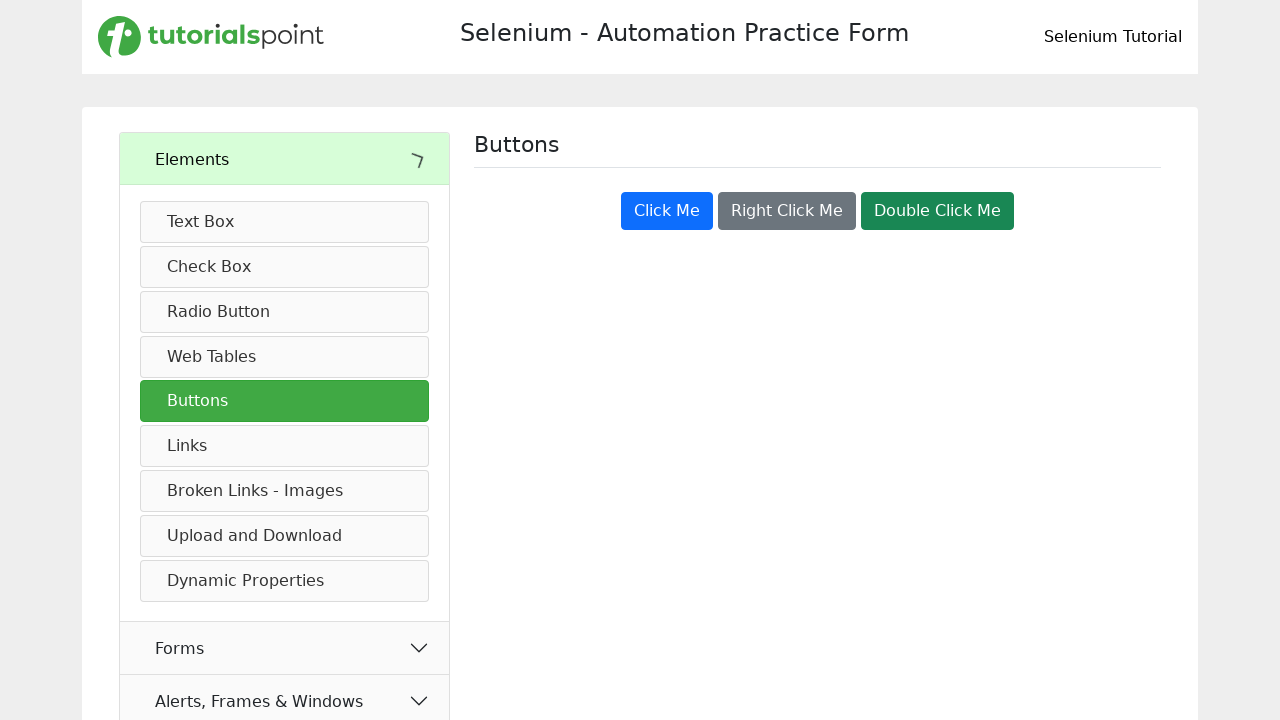

Double-clicked the green success button at (938, 211) on .btn.btn-success
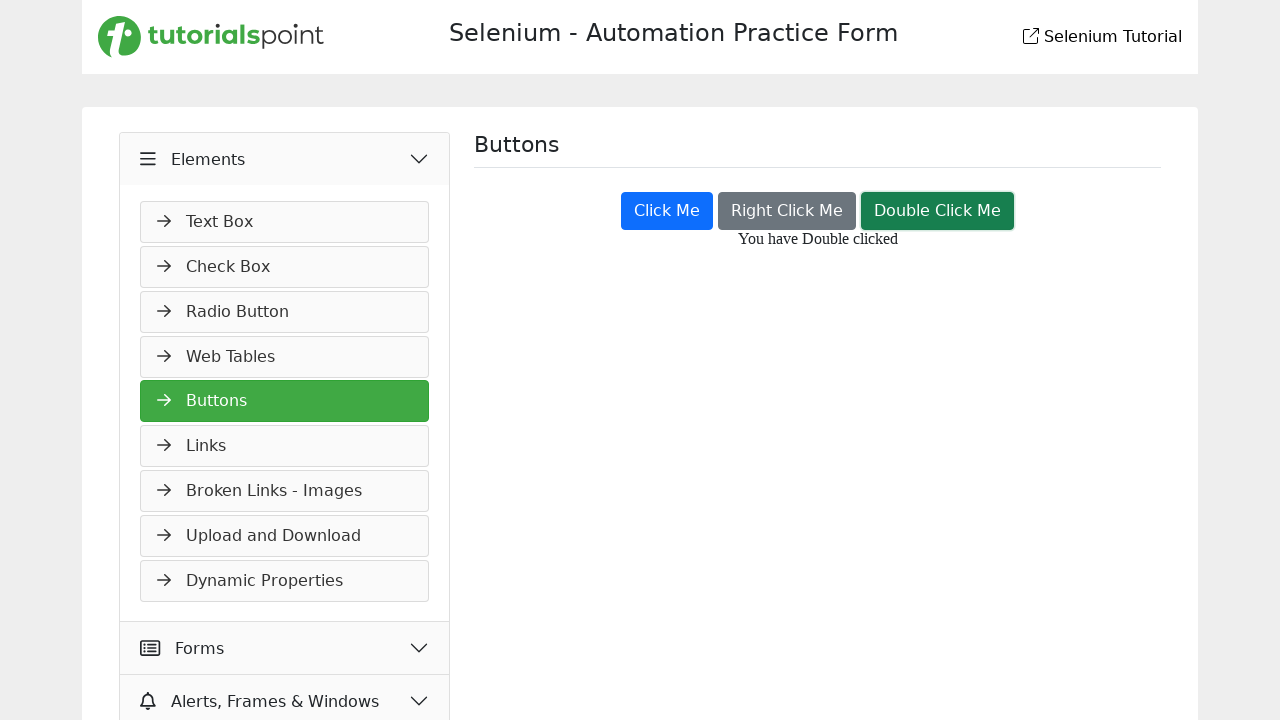

Retrieved double-click confirmation message
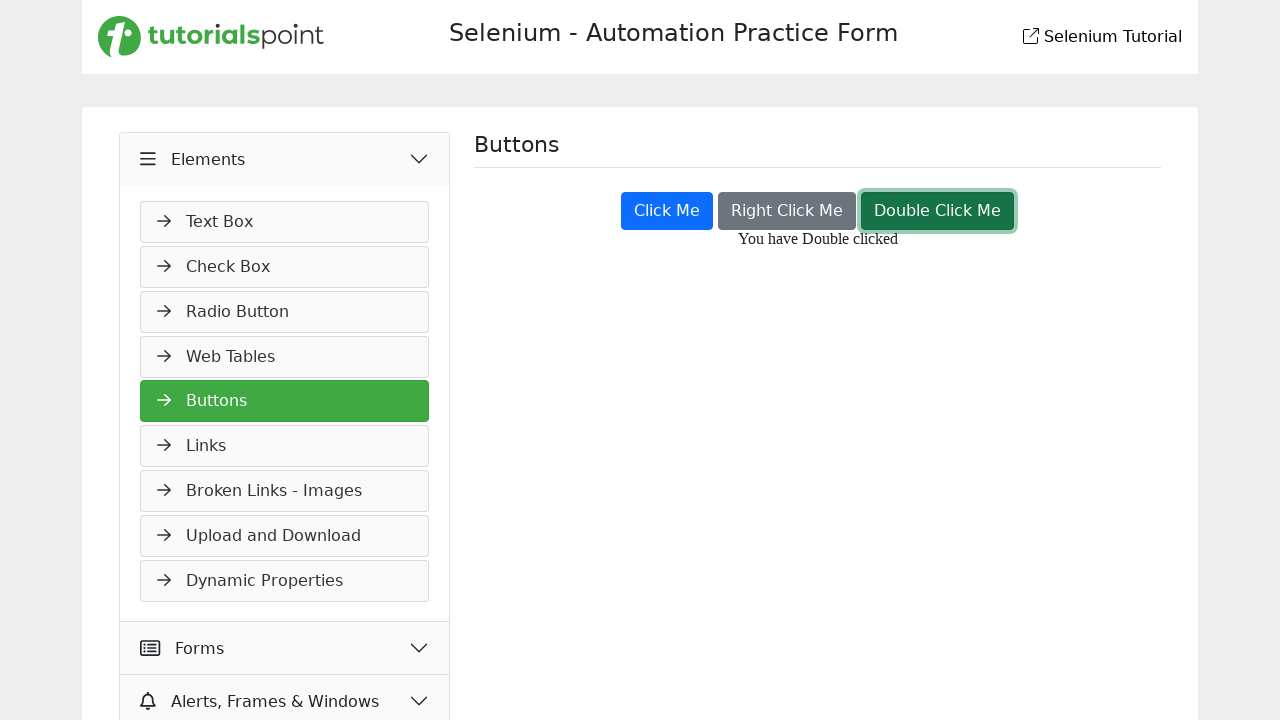

Verified confirmation message matches expected text 'You have Double clicked'
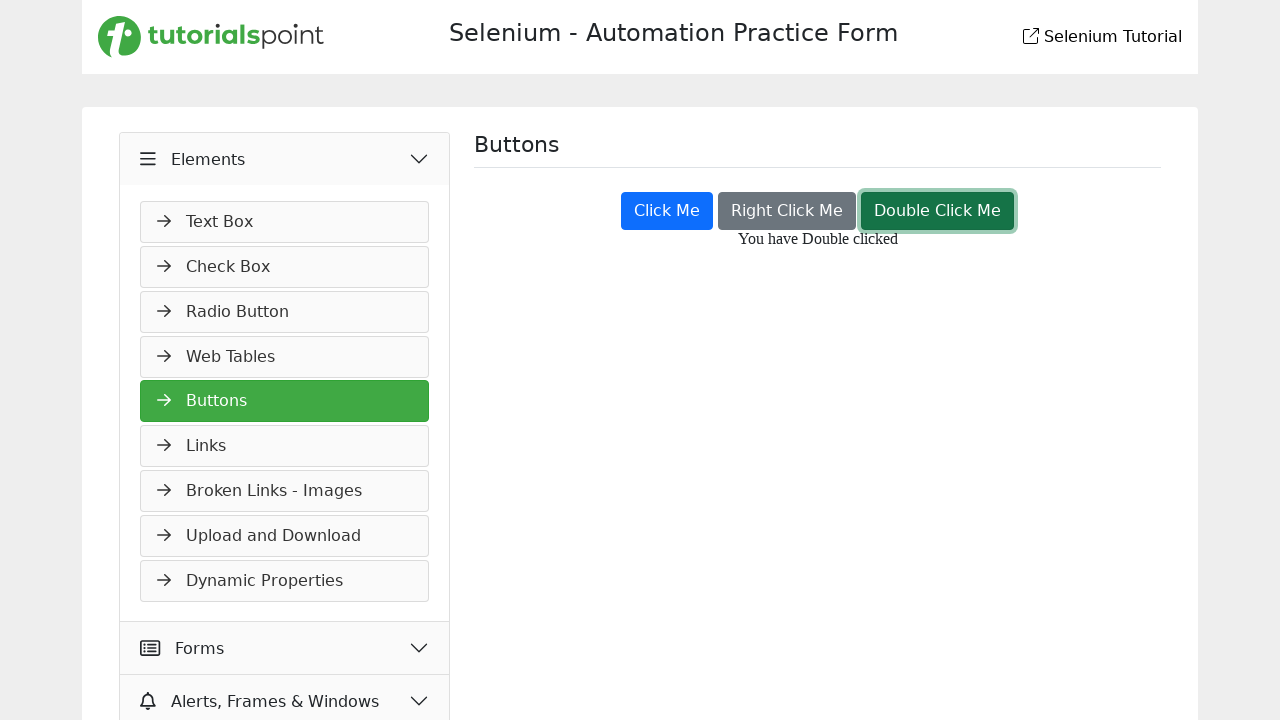

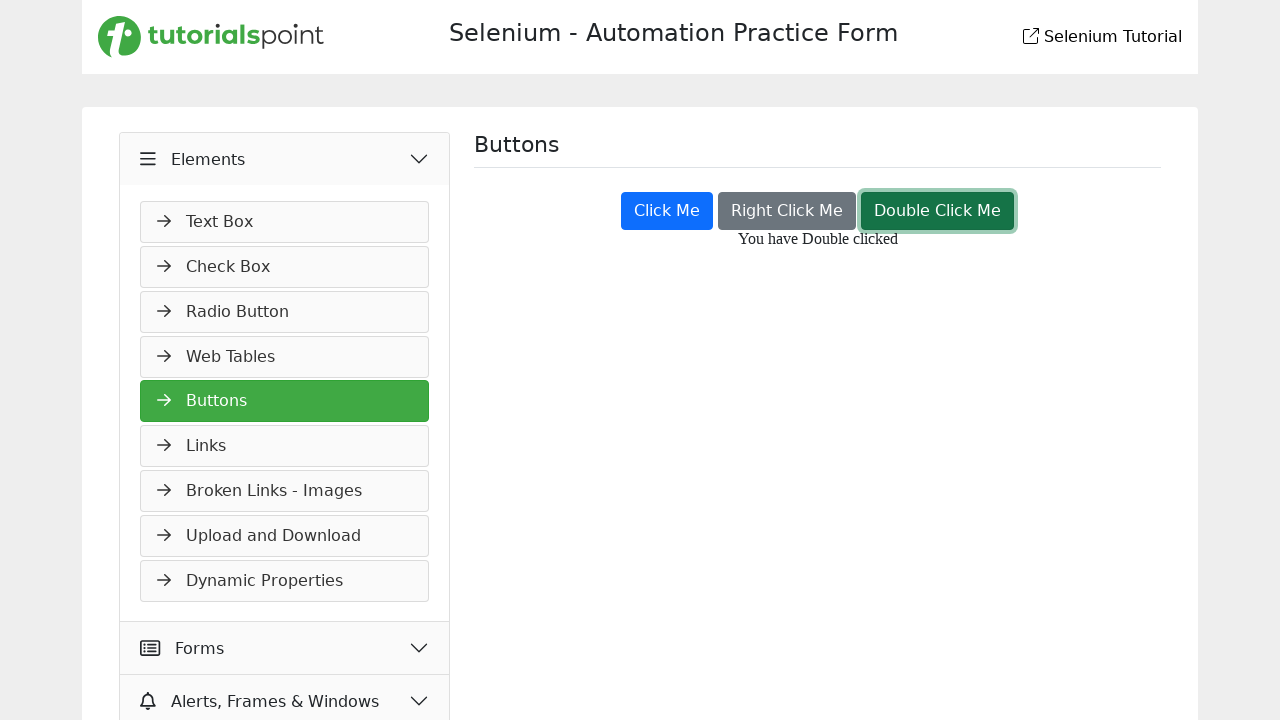